Tests search functionality on an e-commerce website by searching for "for" keyword and verifying the expected book results are returned

Starting URL: https://danube-web.shop/

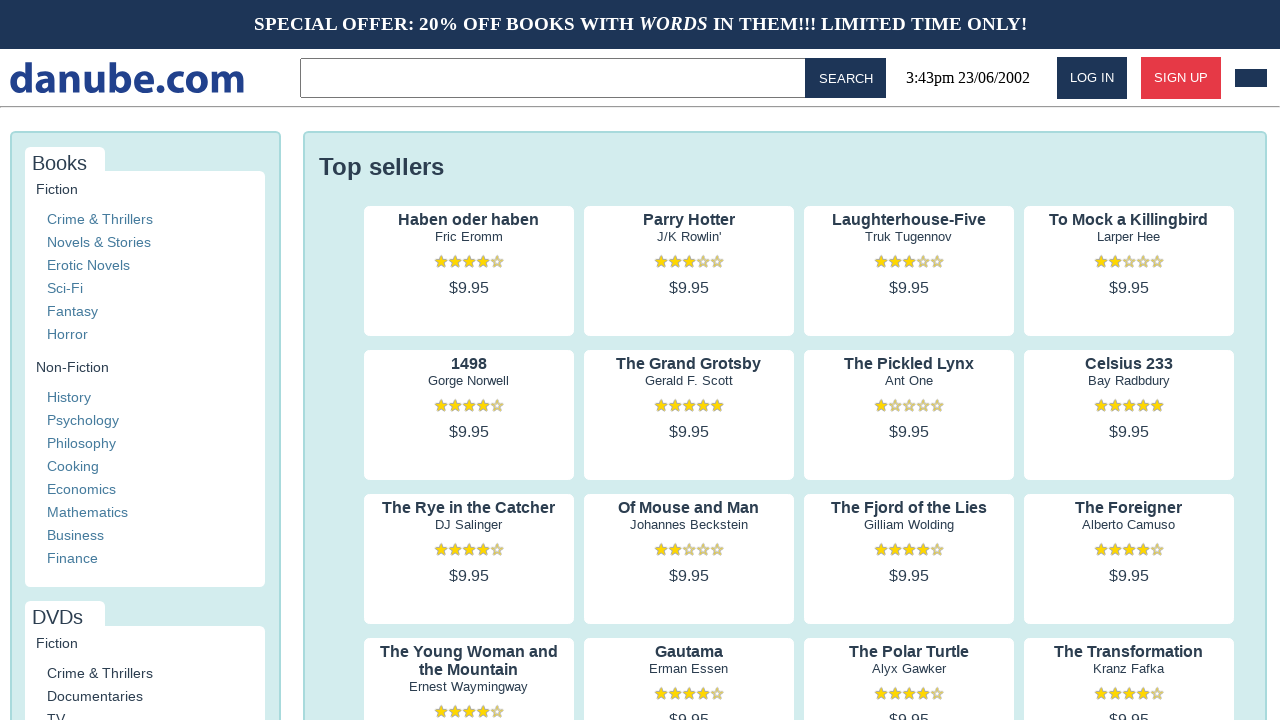

Clicked on the search input field at (556, 78) on .topbar > input
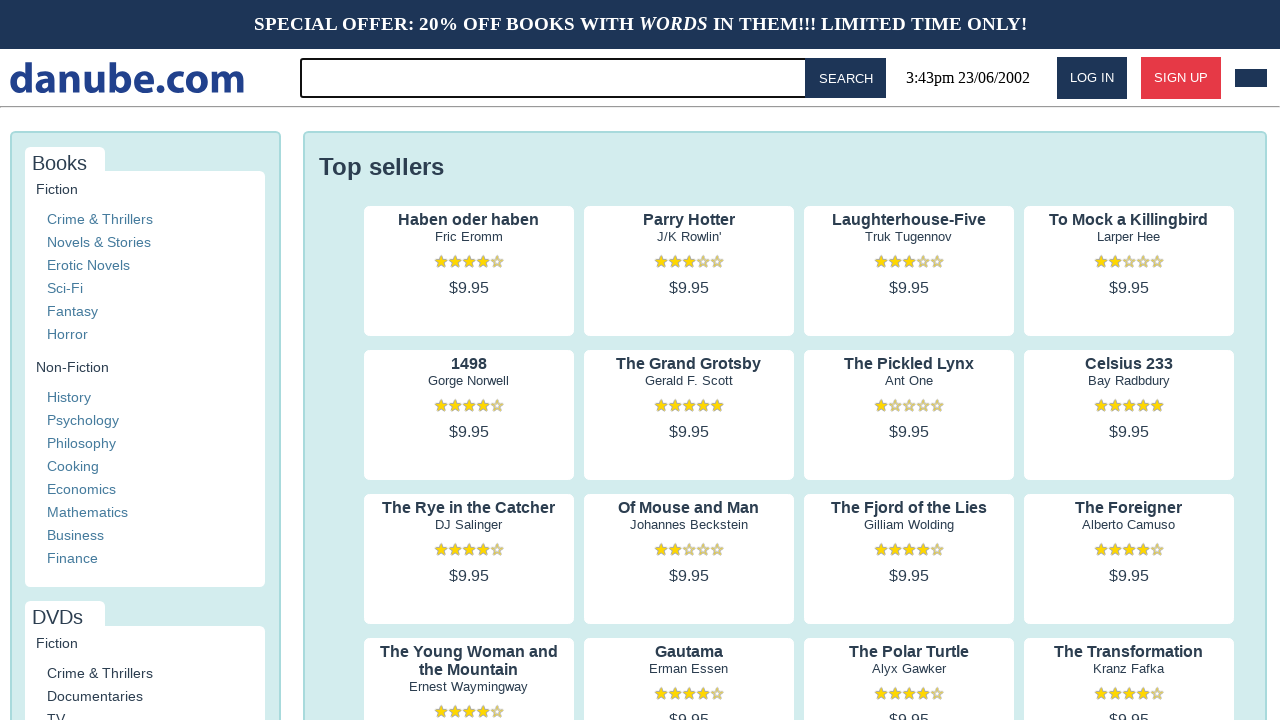

Typed 'for' keyword into search field on .topbar > input
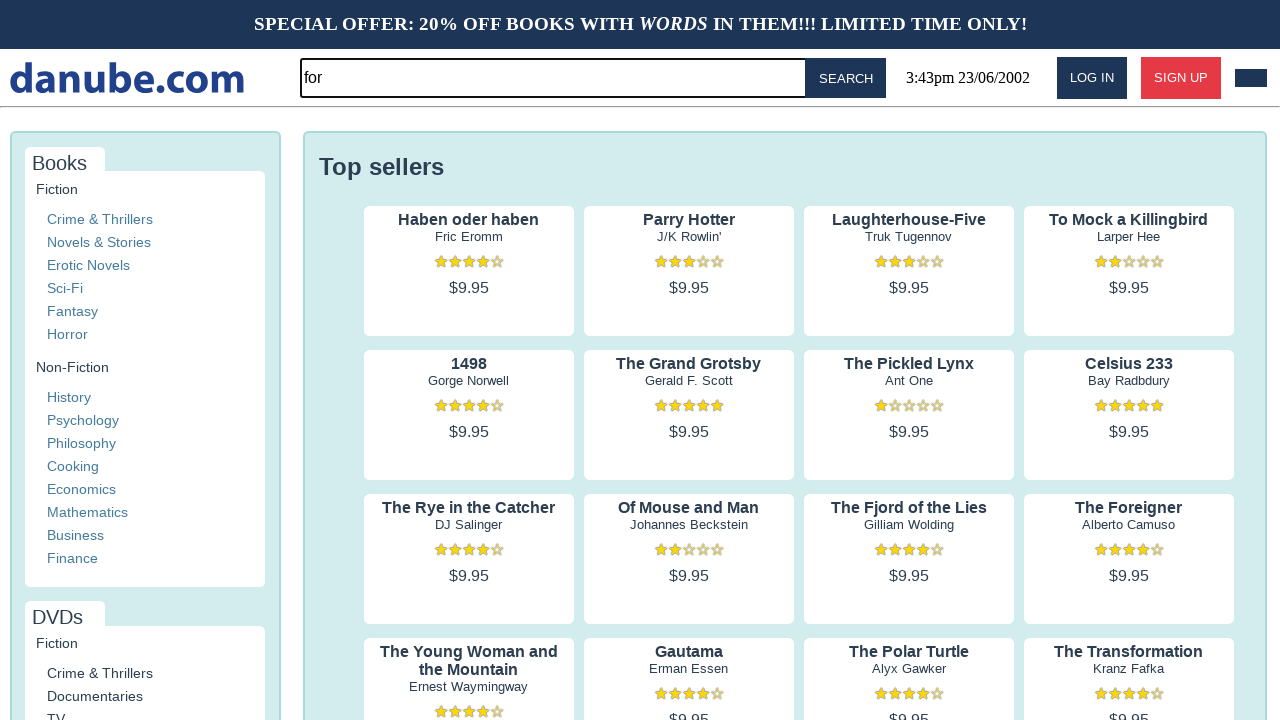

Clicked search button to submit query at (846, 78) on #button-search
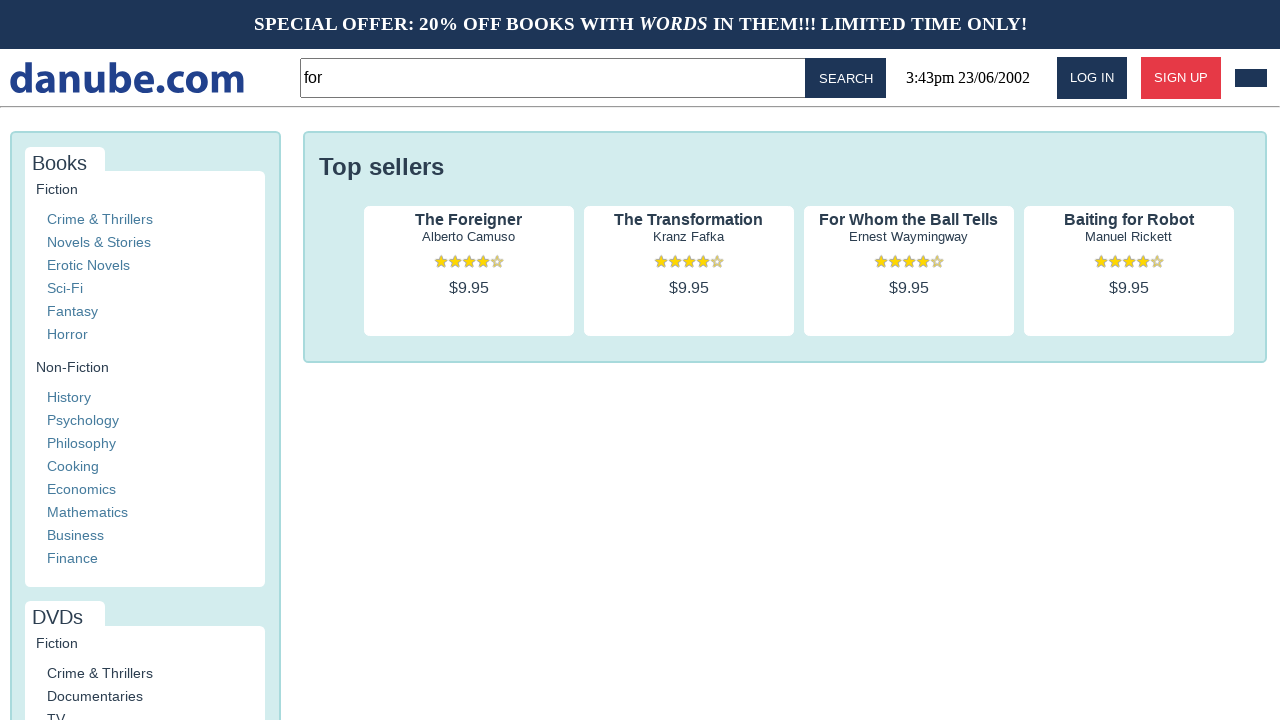

Search results loaded - first result title appeared
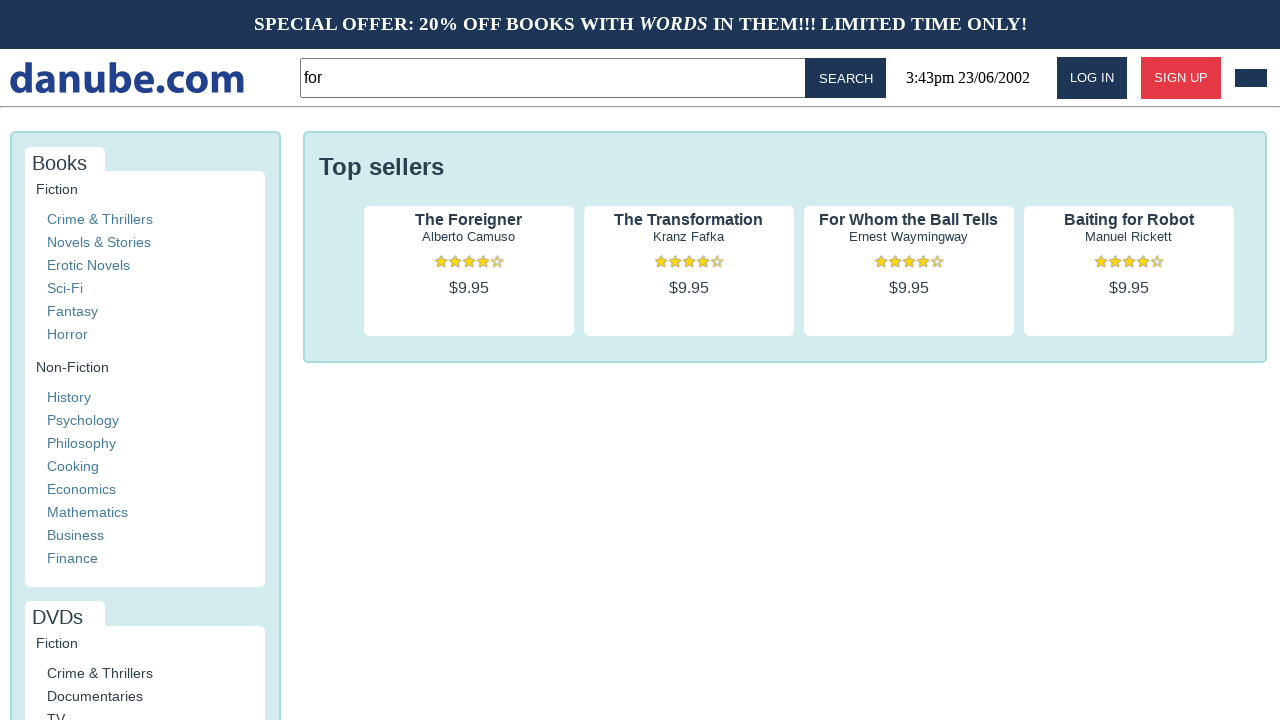

Verified book results are displayed with preview titles
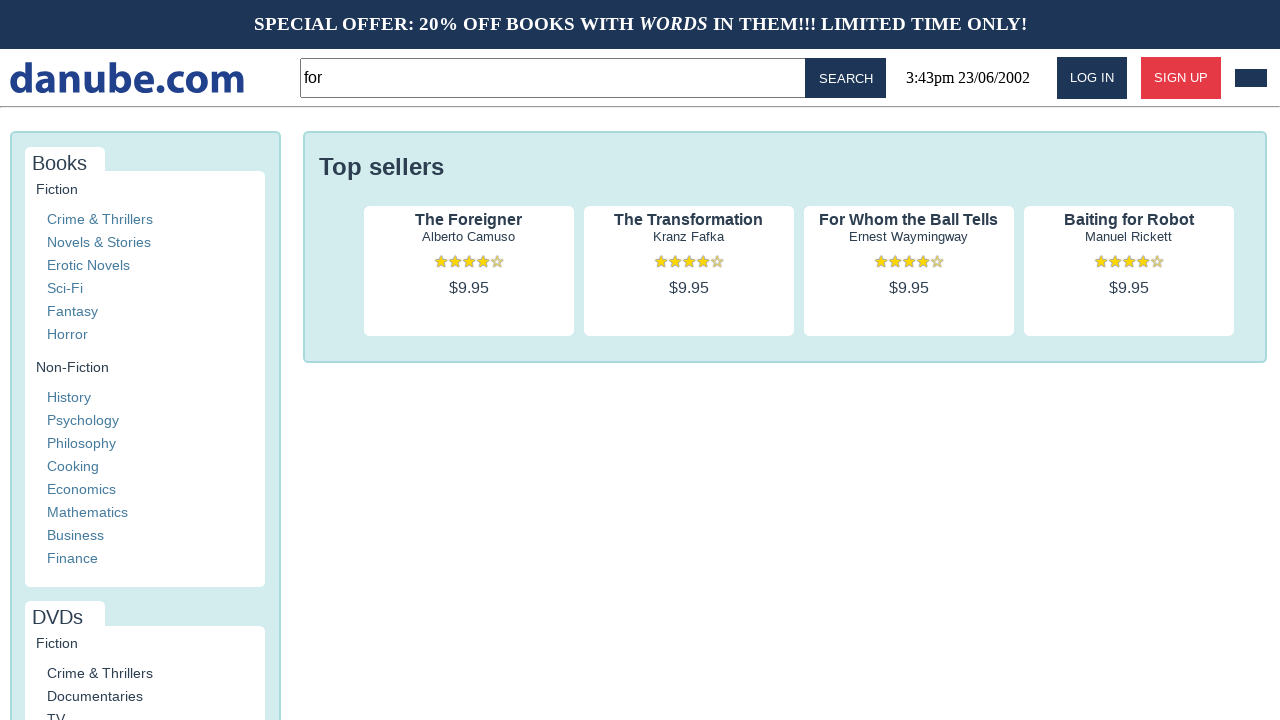

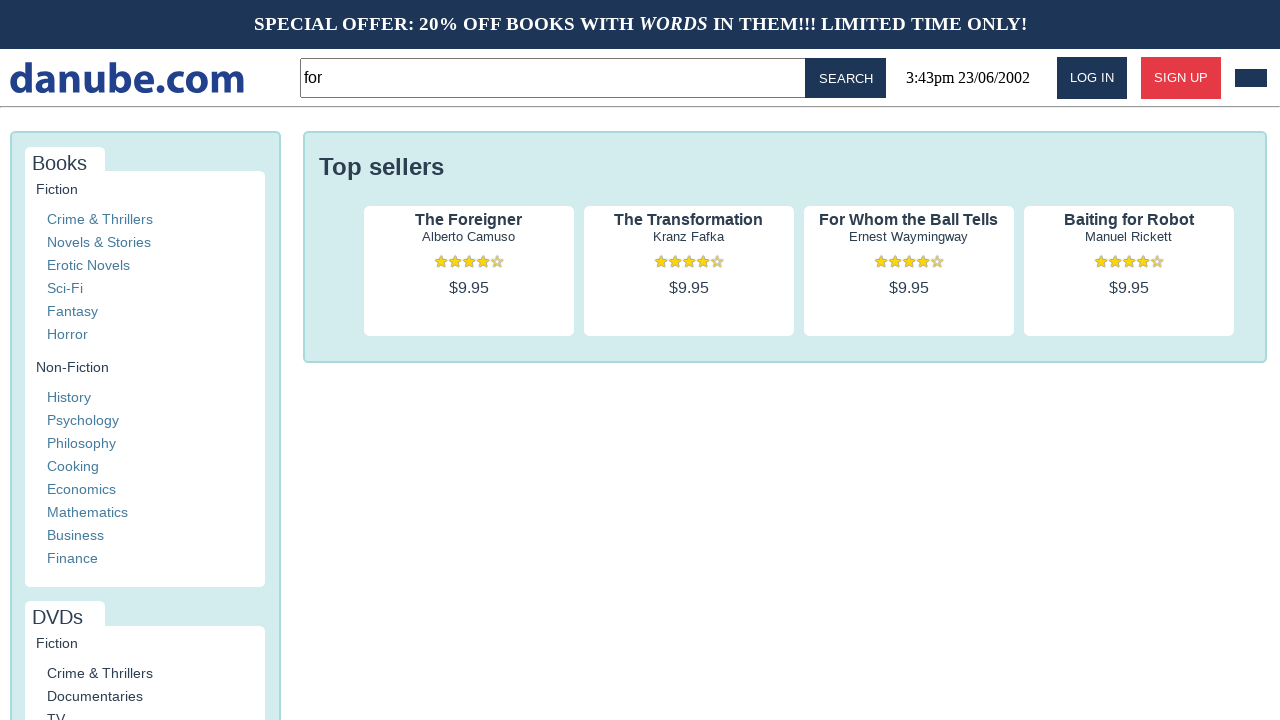